Demonstrates opening multiple browser windows and tabs by navigating to different URLs. Opens OpenCart demo in the initial tab, then opens a new tab with OrangeHRM, then opens another window with the same sites.

Starting URL: https://demo.opencart.com/

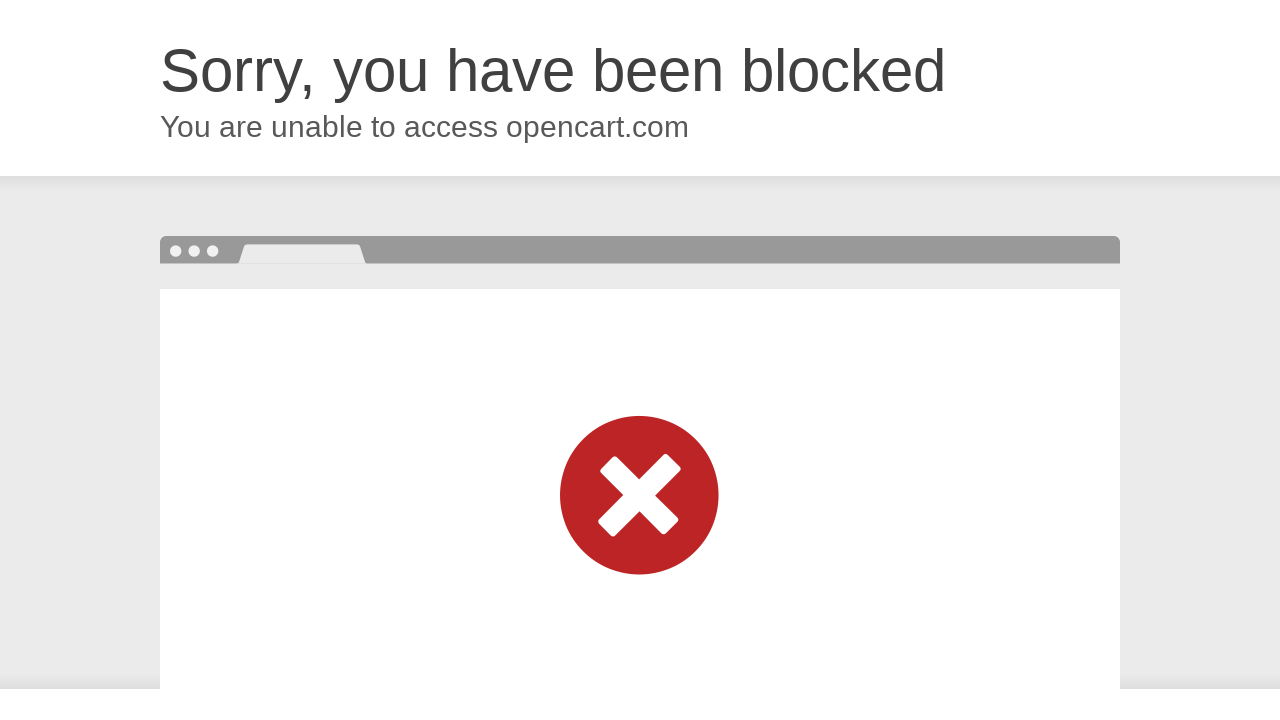

Opened new tab
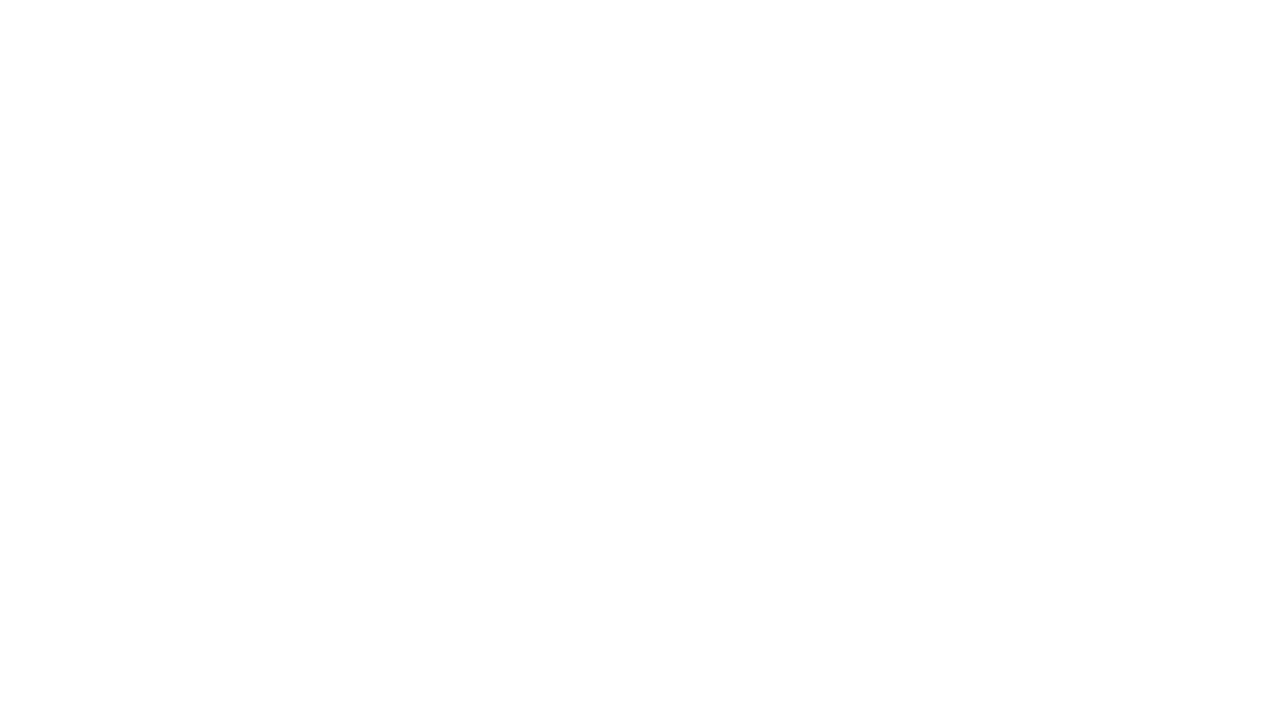

Navigated new tab to OrangeHRM login page
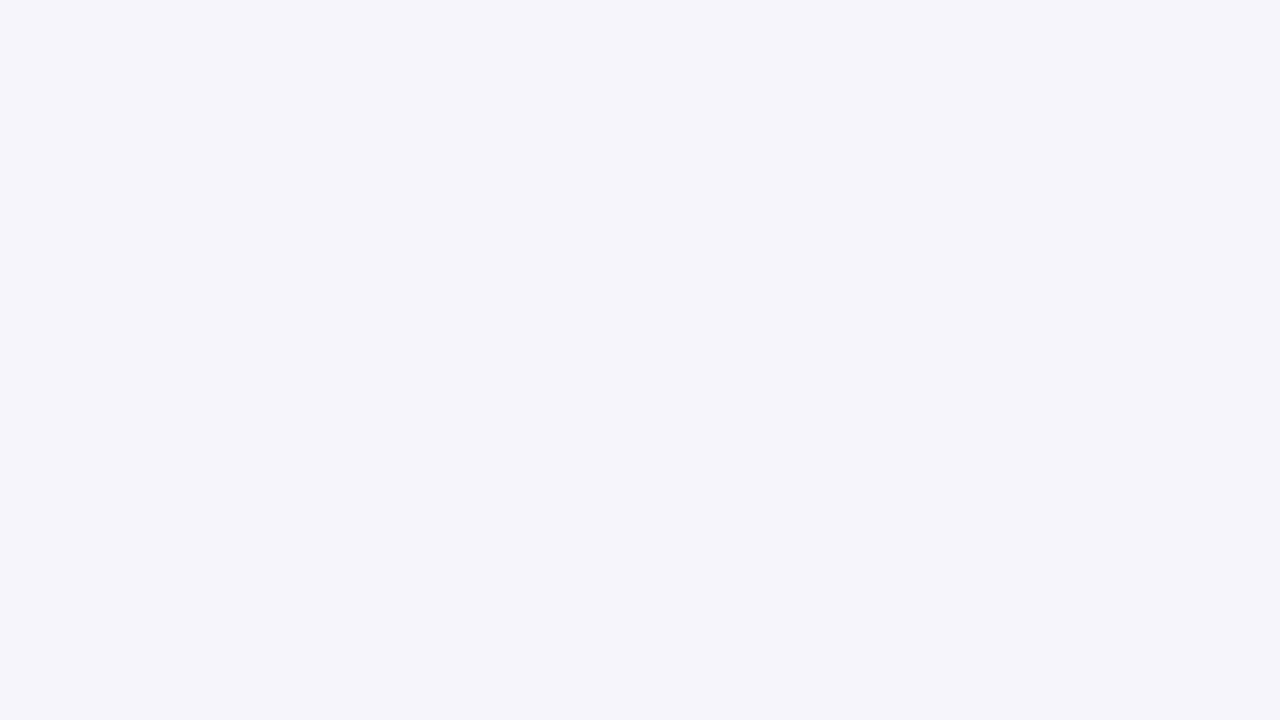

Navigated original page to OpenCart demo
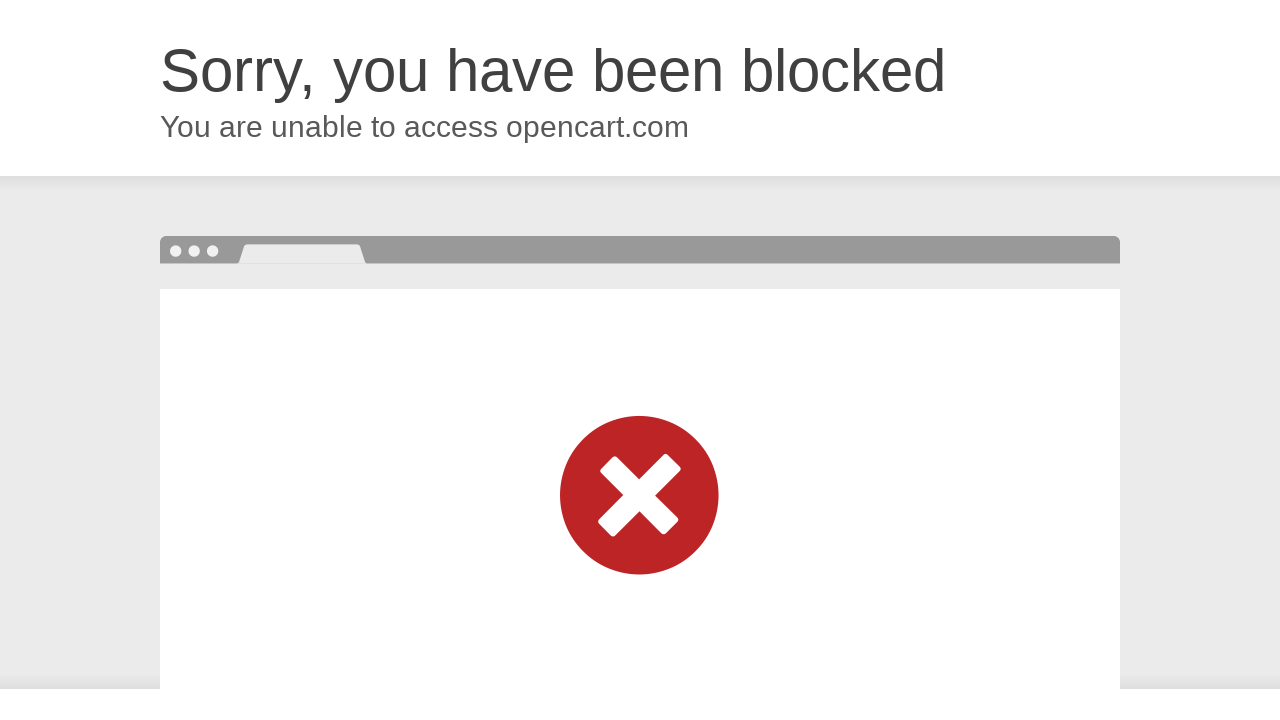

Opened new window
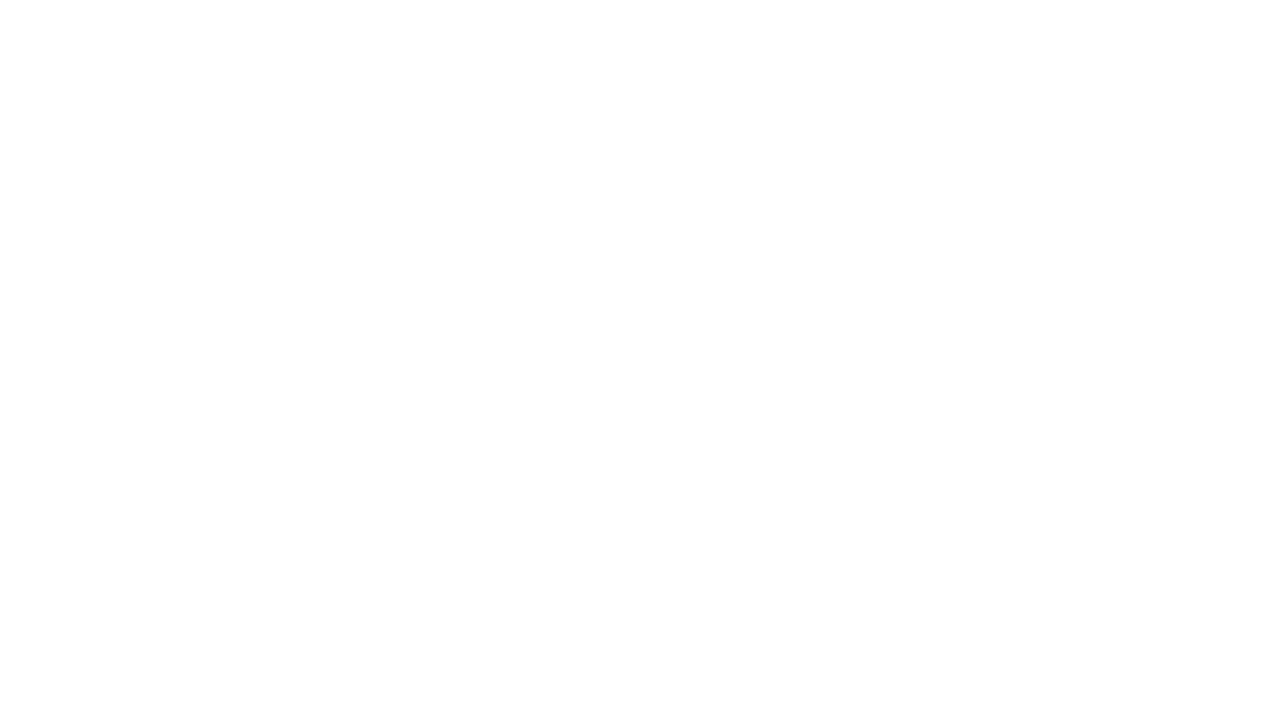

Navigated new window to OrangeHRM login page
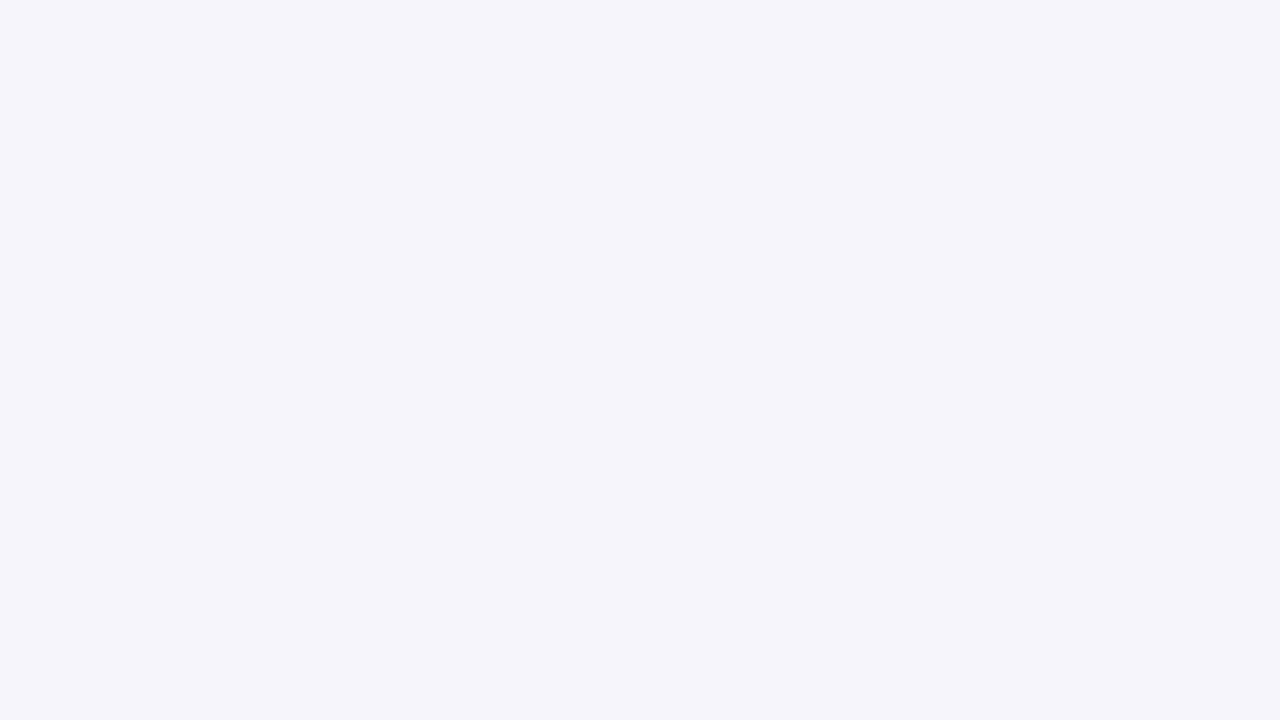

Original page reached domcontentloaded state
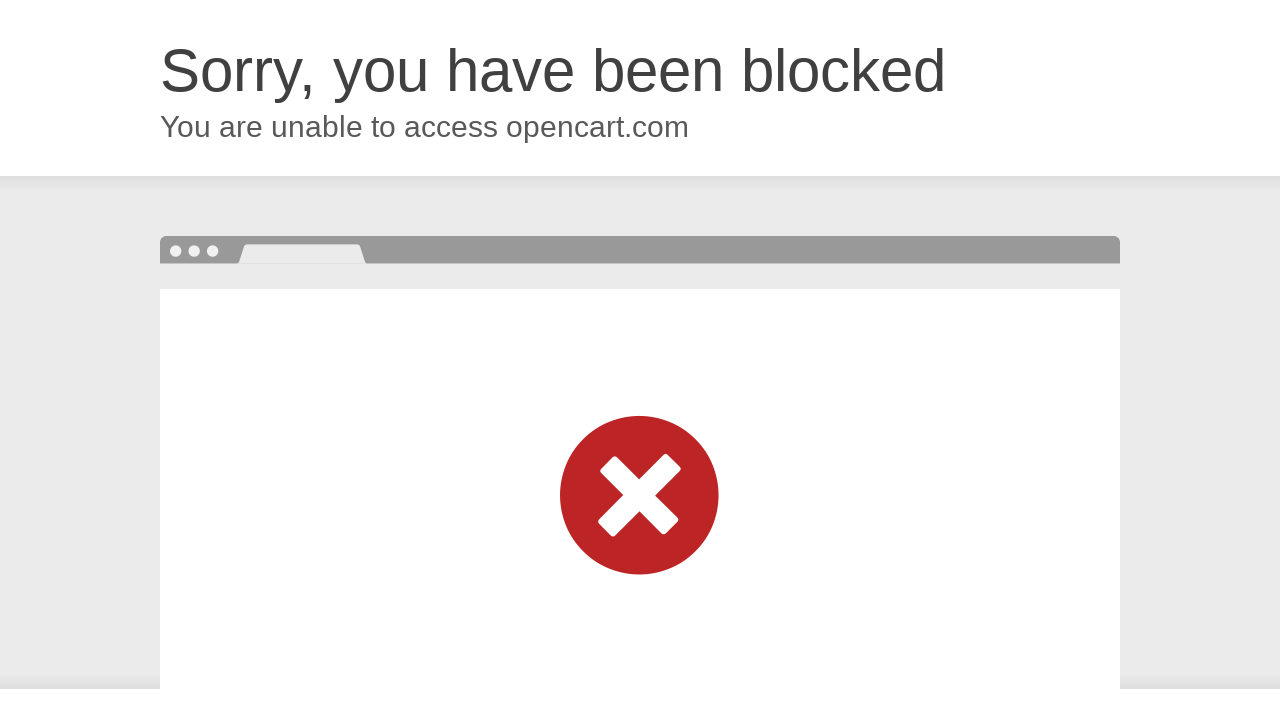

New tab reached domcontentloaded state
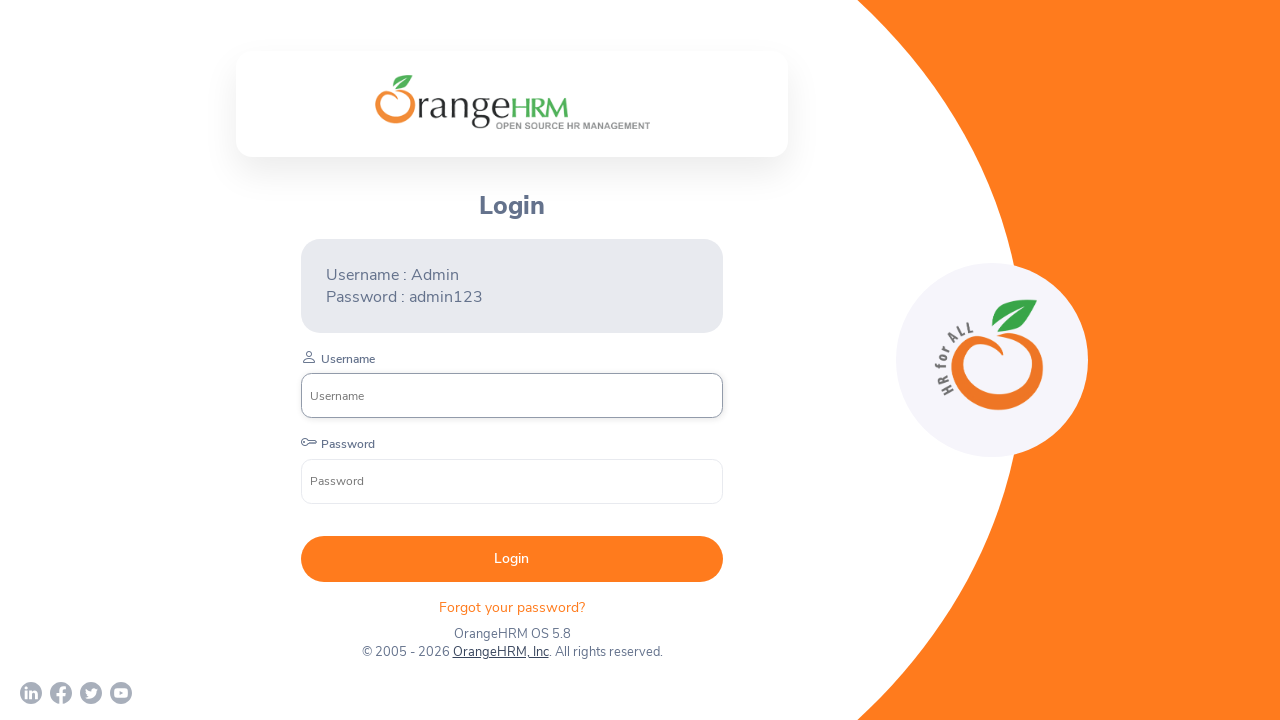

New window reached domcontentloaded state
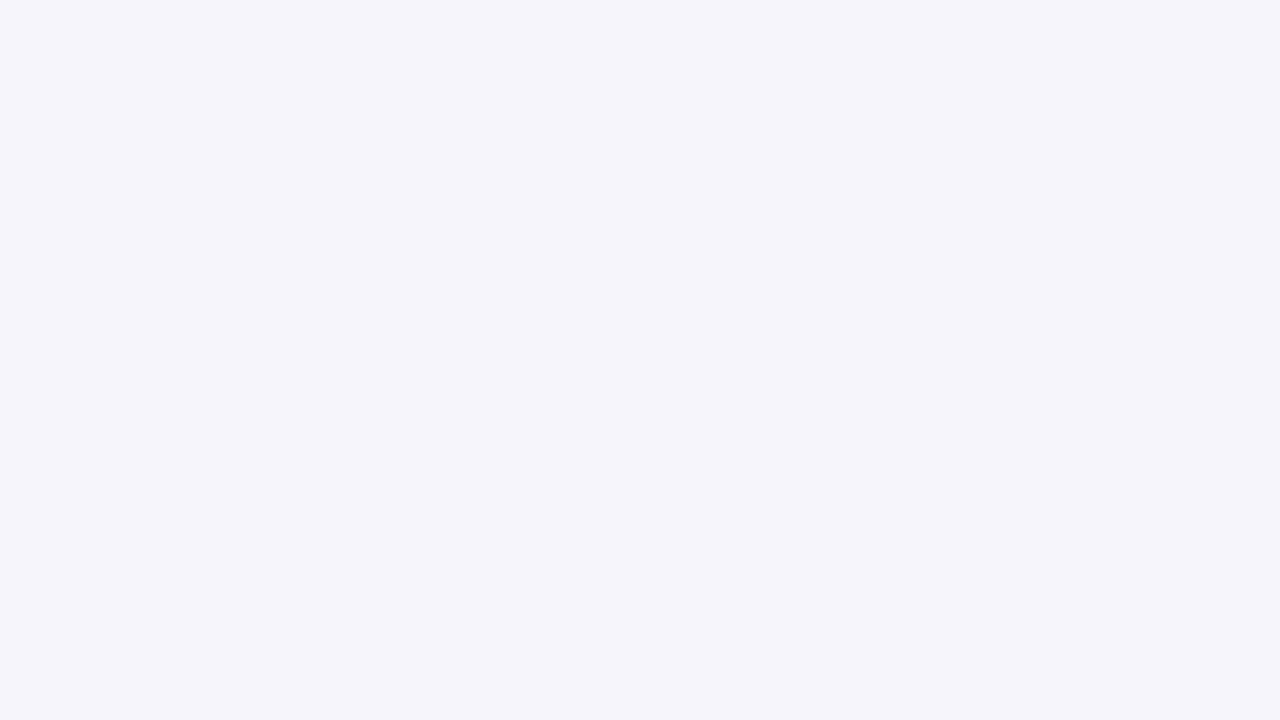

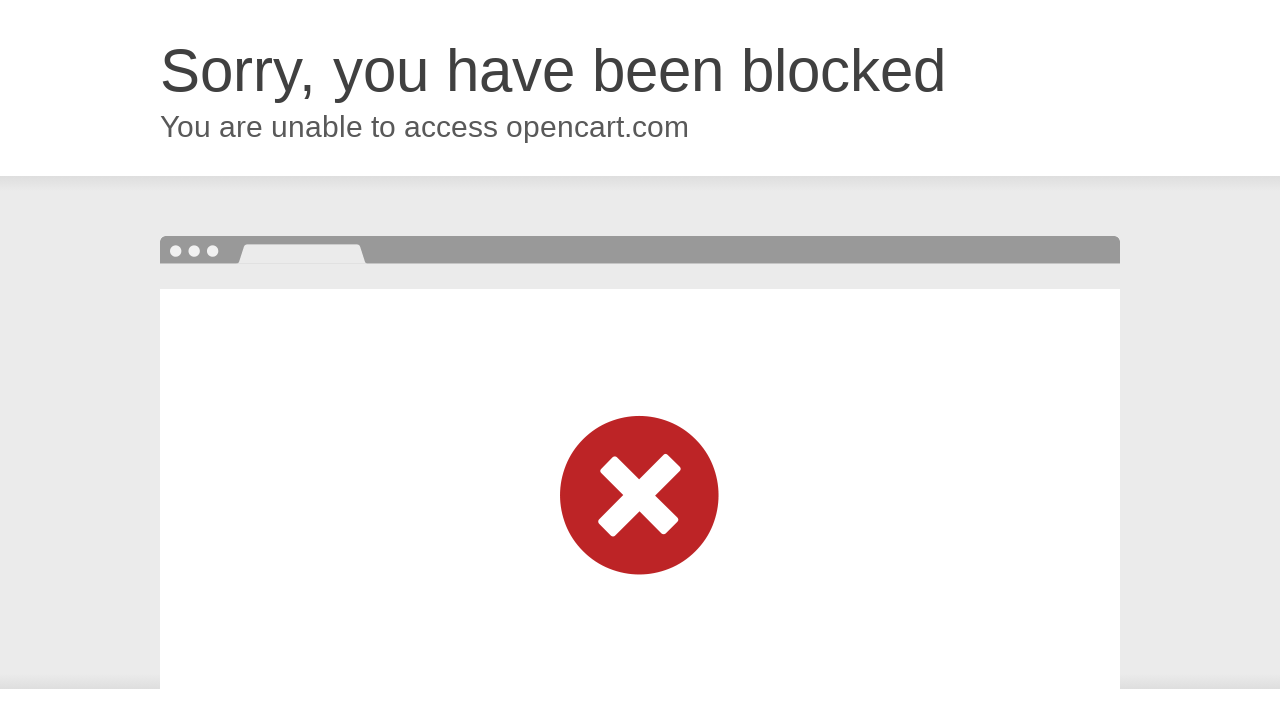